Navigates to the iMooc coding course listing page and verifies it loads successfully

Starting URL: http://coding.imooc.com

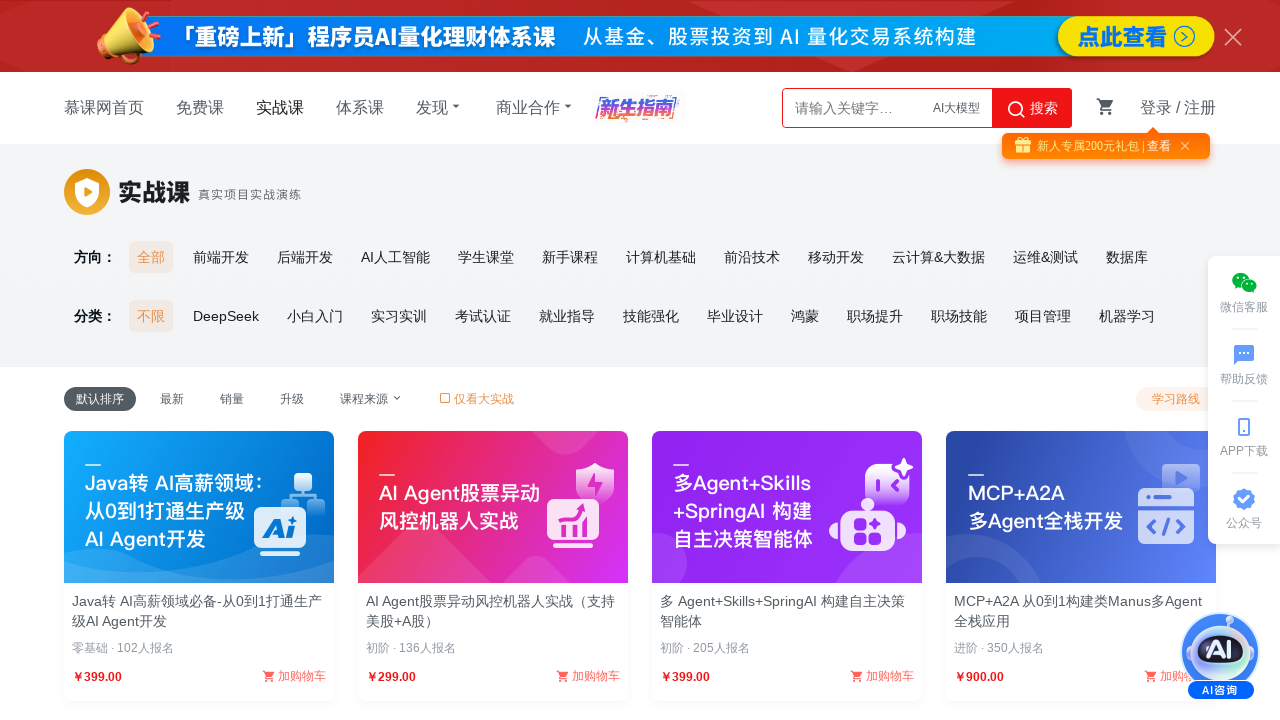

Waited for page DOM to finish loading on iMooc coding course listing page
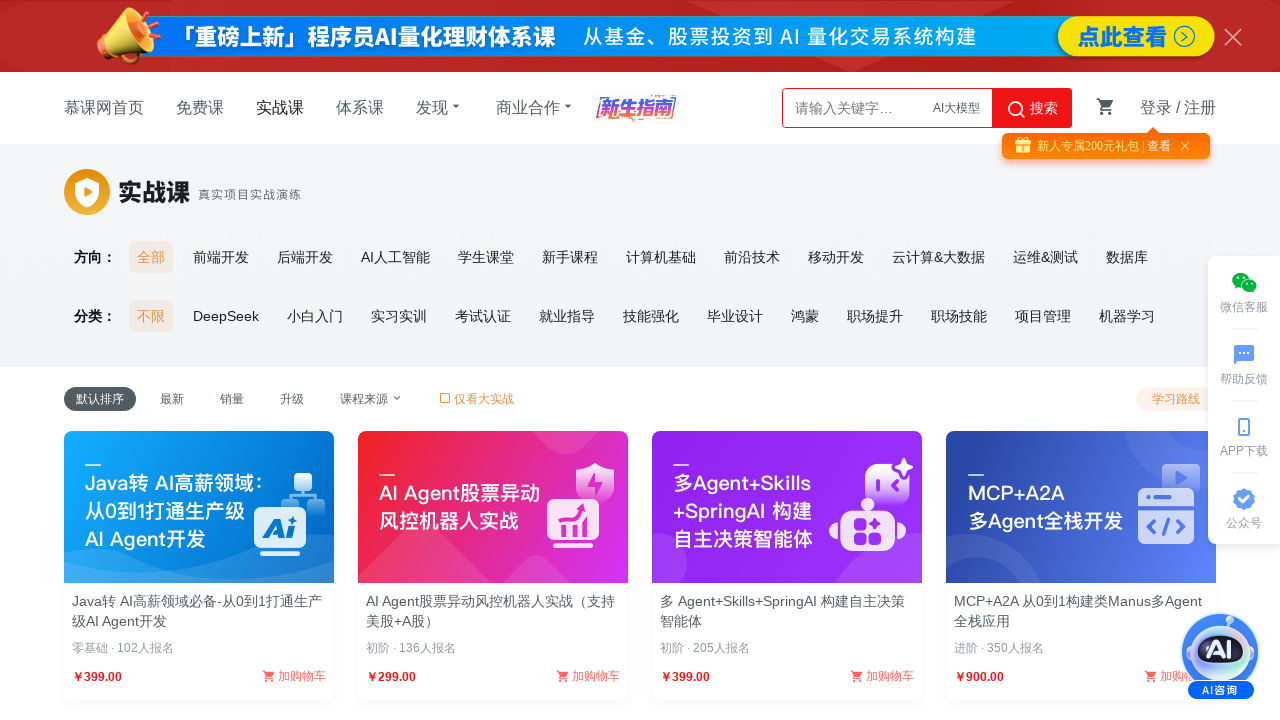

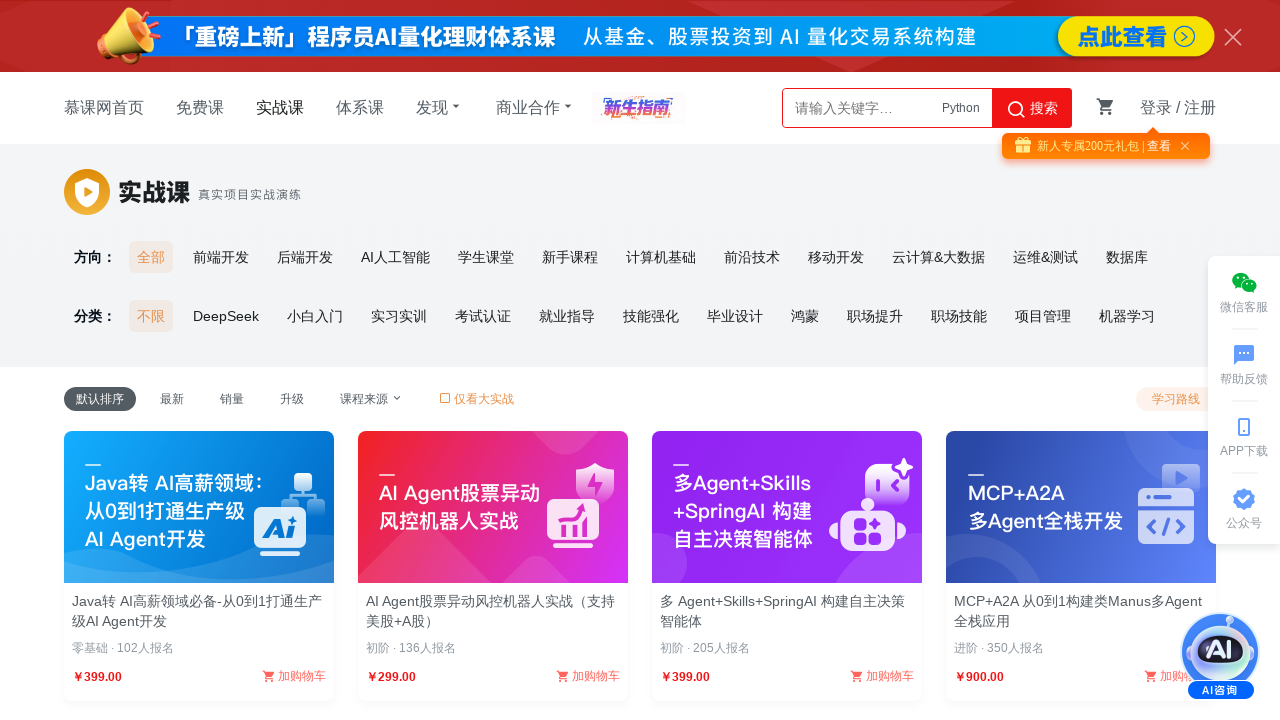